Tests radio button functionality on W3Schools by switching to an iframe, selecting the "CSS" radio option, submitting the form, and verifying the result.

Starting URL: https://www.w3schools.com/tags/tryit.asp?filename=tryhtml5_input_type_radio

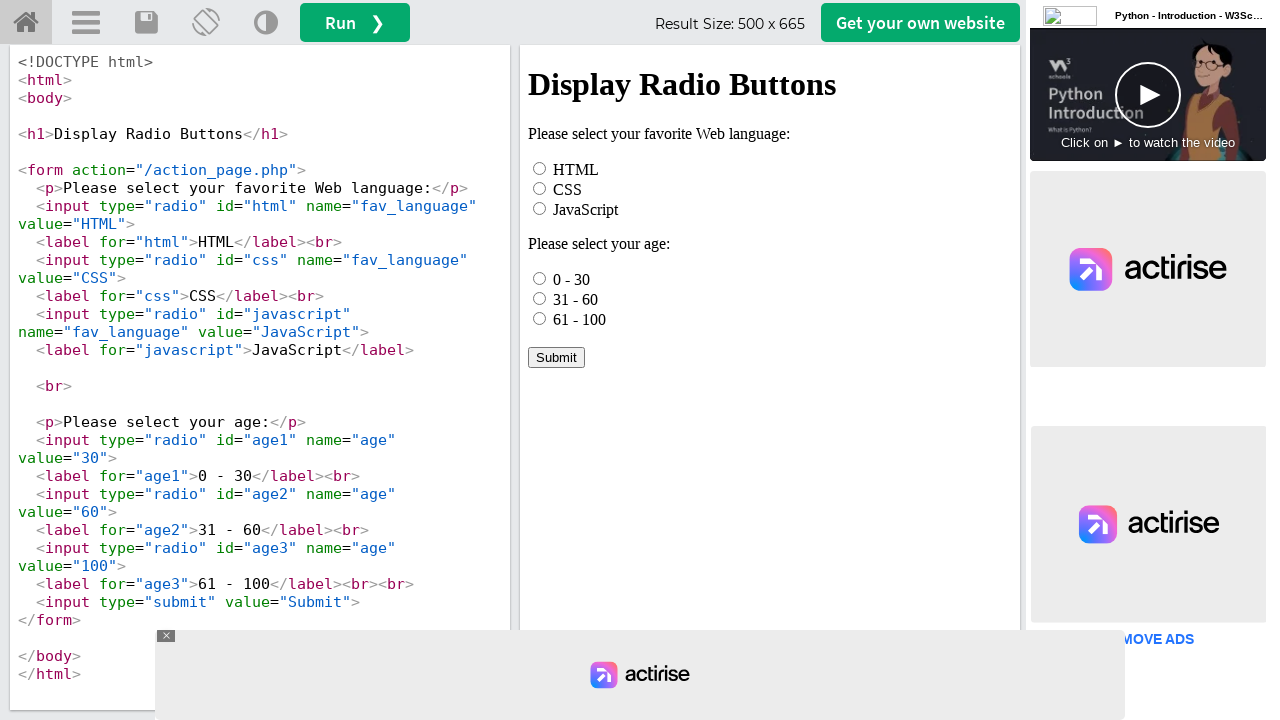

Waited for page to load (2000ms)
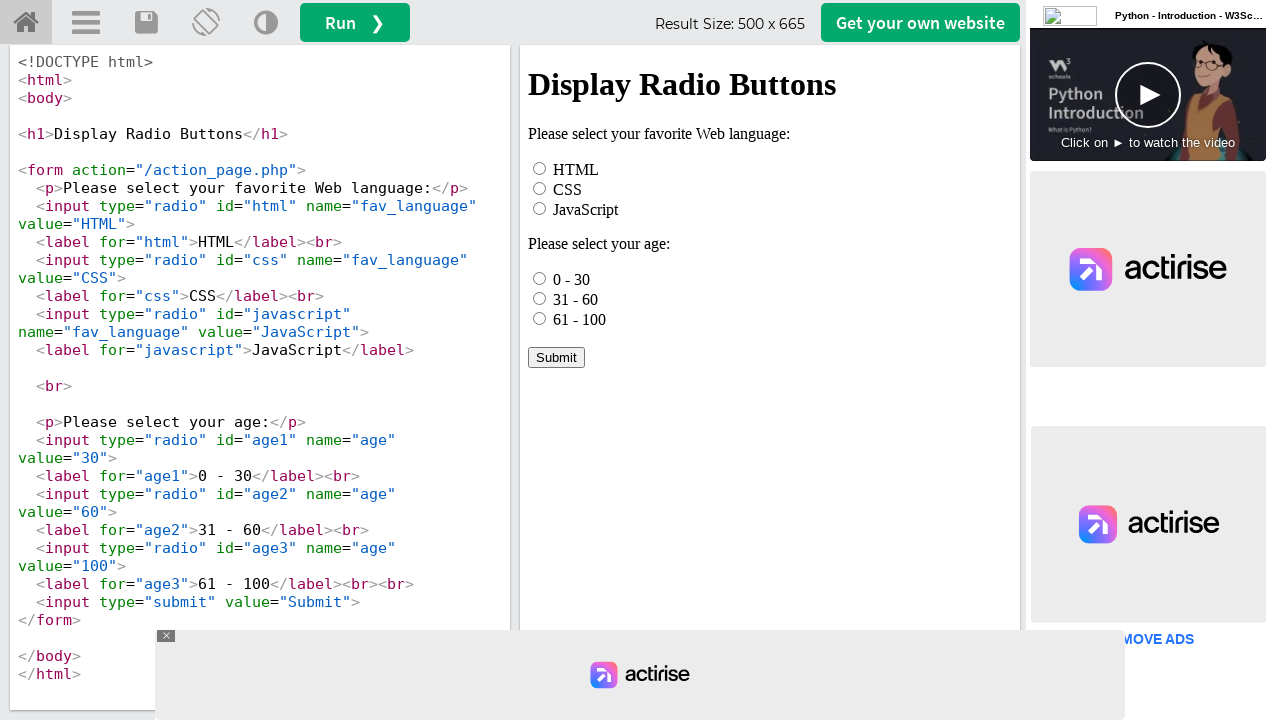

Located iframe with ID 'iframeResult'
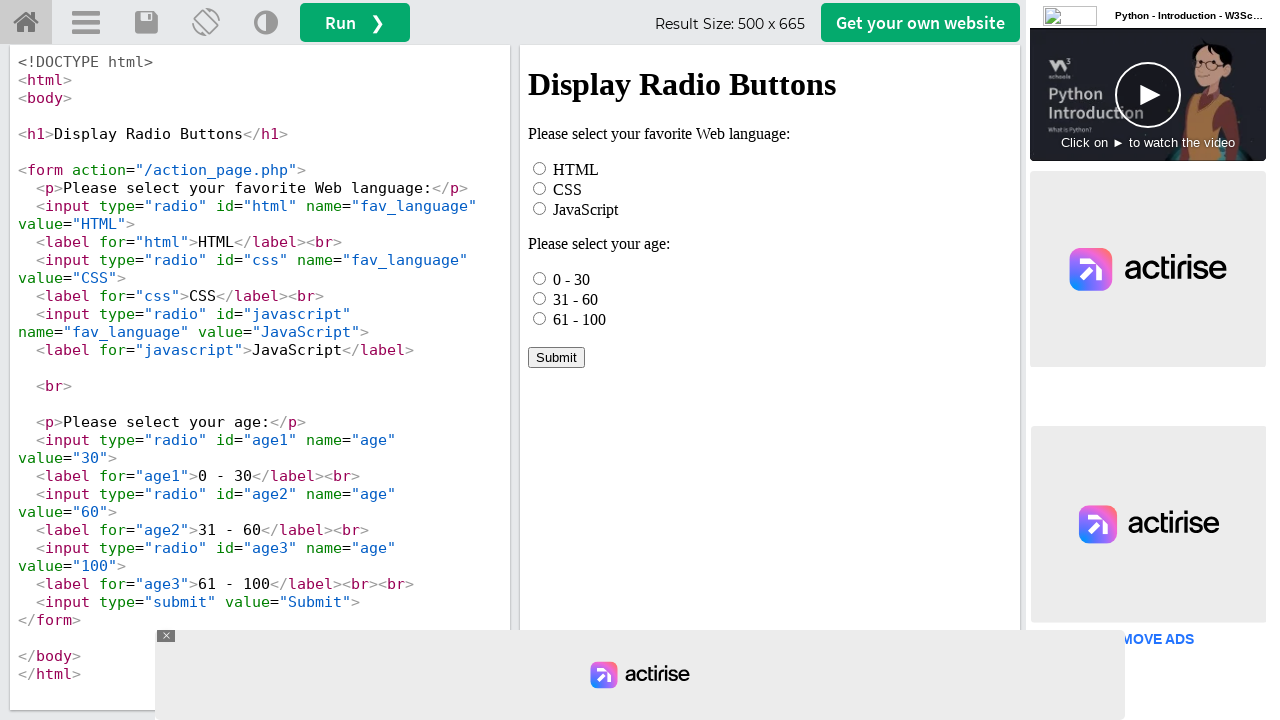

Located all radio buttons with name 'fav_language'
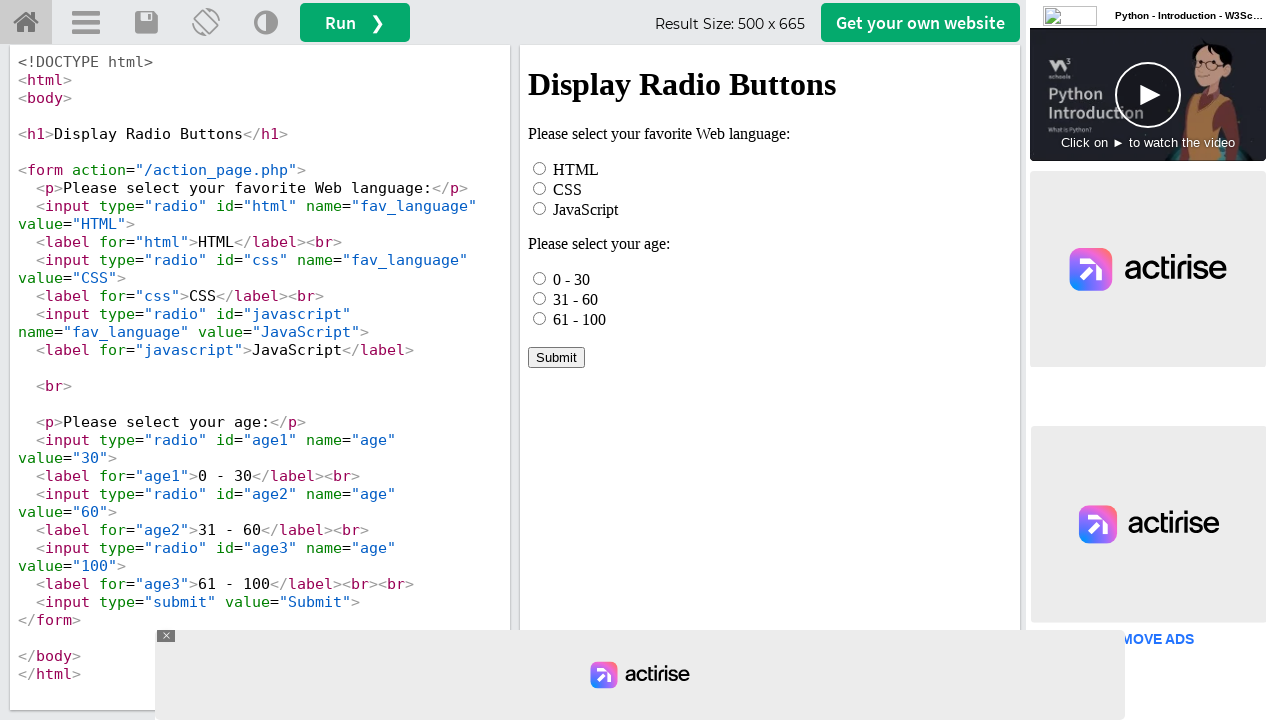

Counted 3 radio buttons
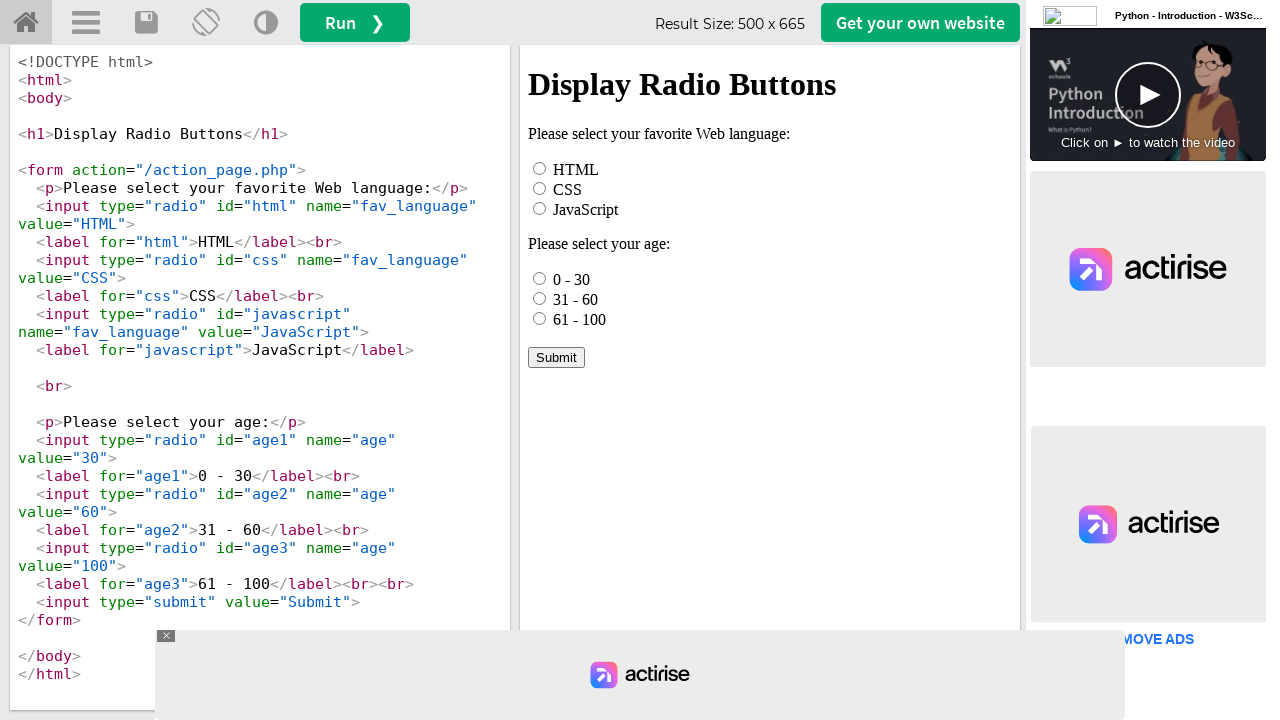

Retrieved radio button at index 0
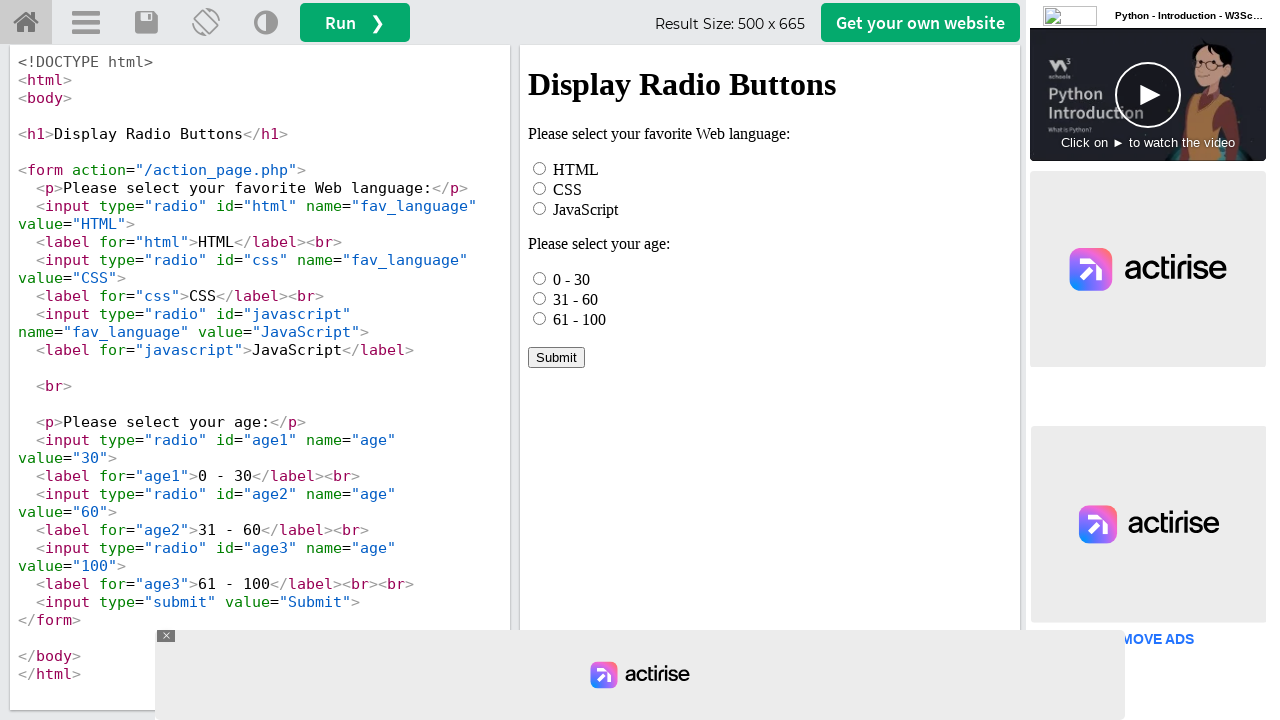

Retrieved radio button at index 1
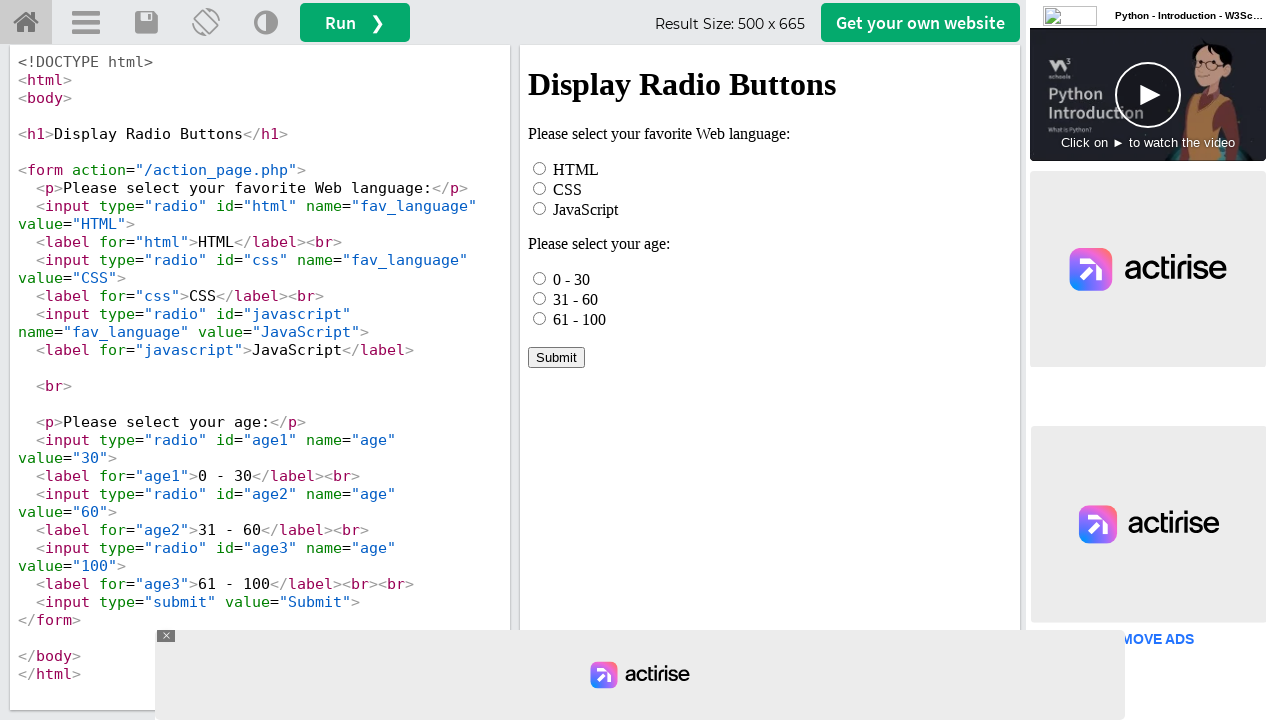

Selected the 'CSS' radio option at (540, 188) on #iframeResult >> internal:control=enter-frame >> input[type='radio'][name='fav_l
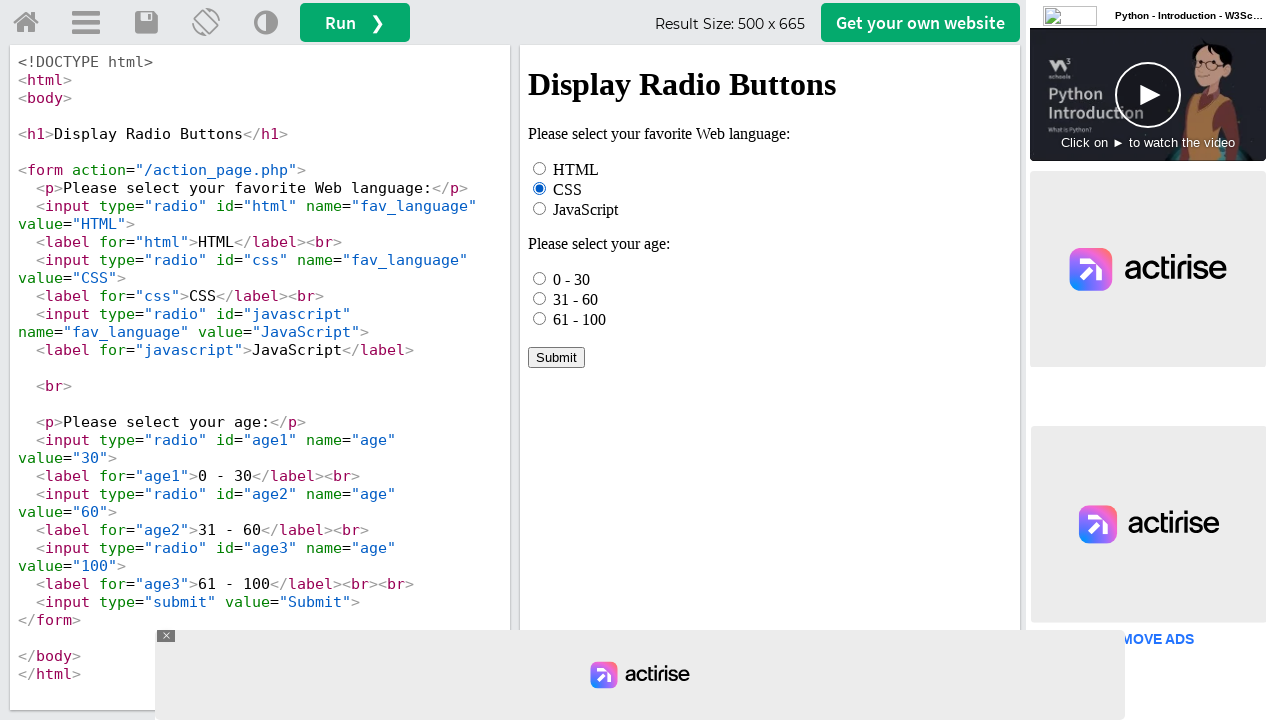

Clicked the submit button at (556, 357) on #iframeResult >> internal:control=enter-frame >> input[type='submit']
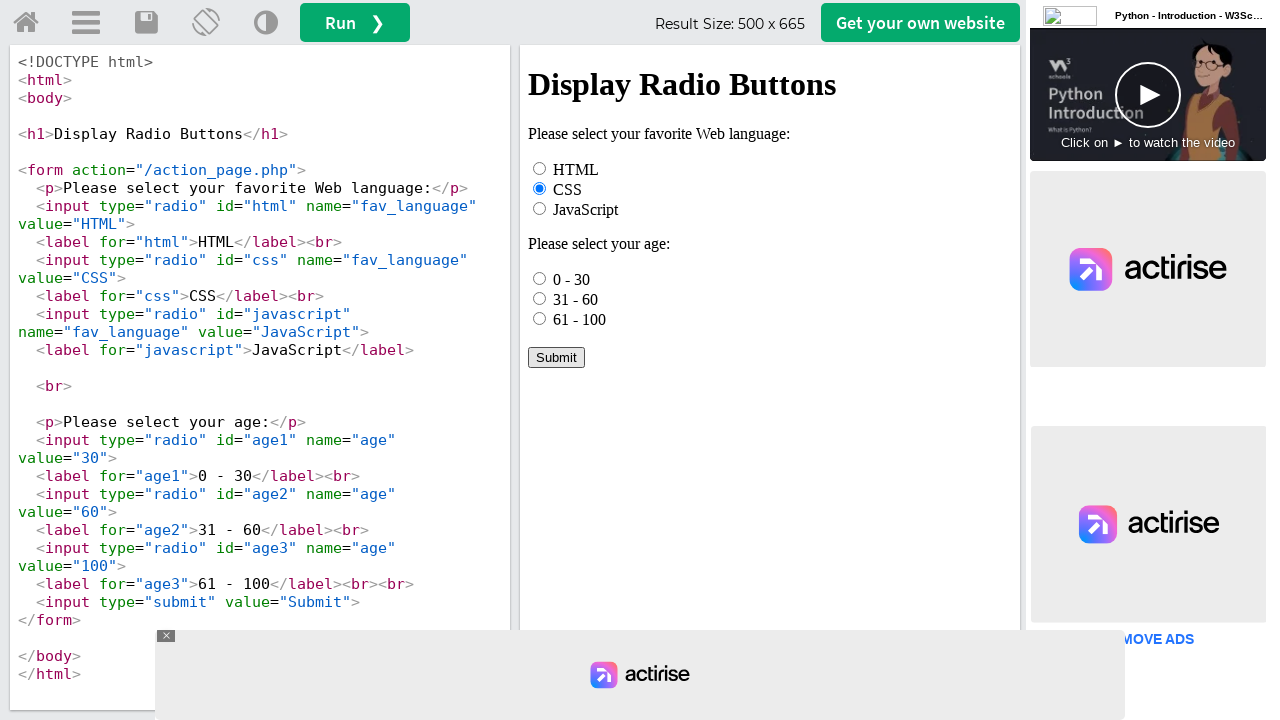

Waited for result to appear (3000ms)
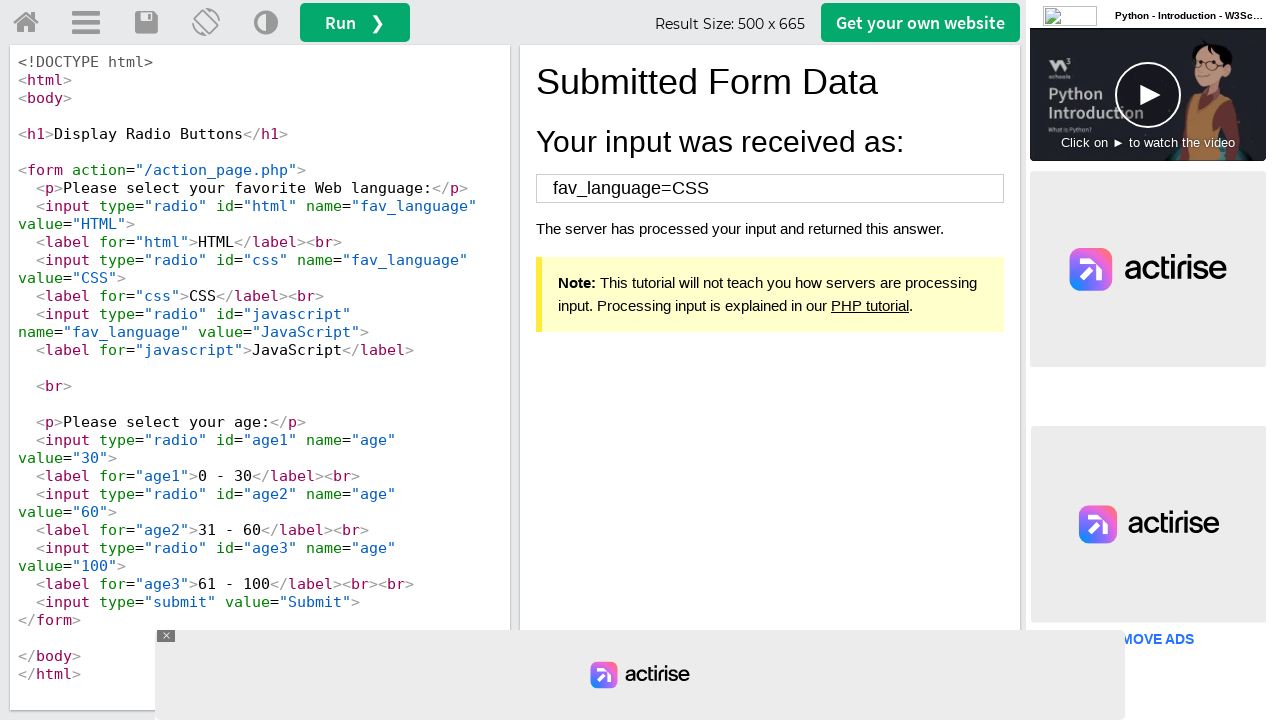

Located result container element
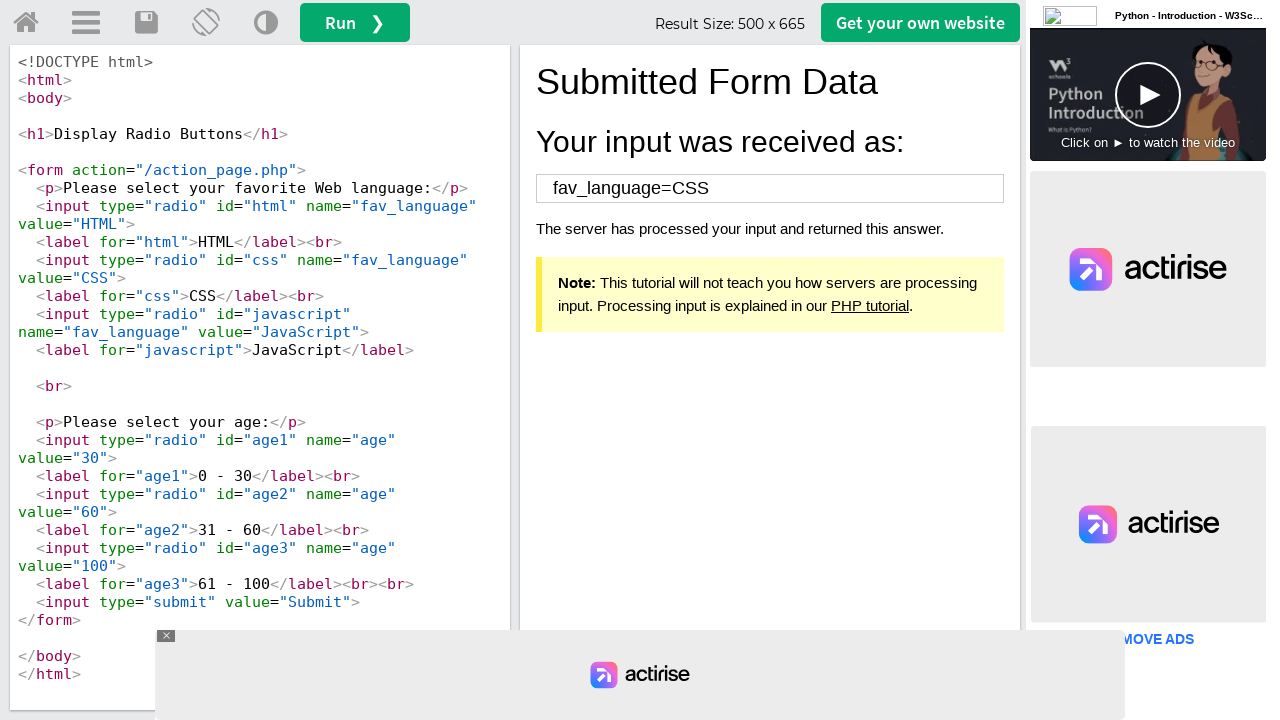

Verified result container is visible
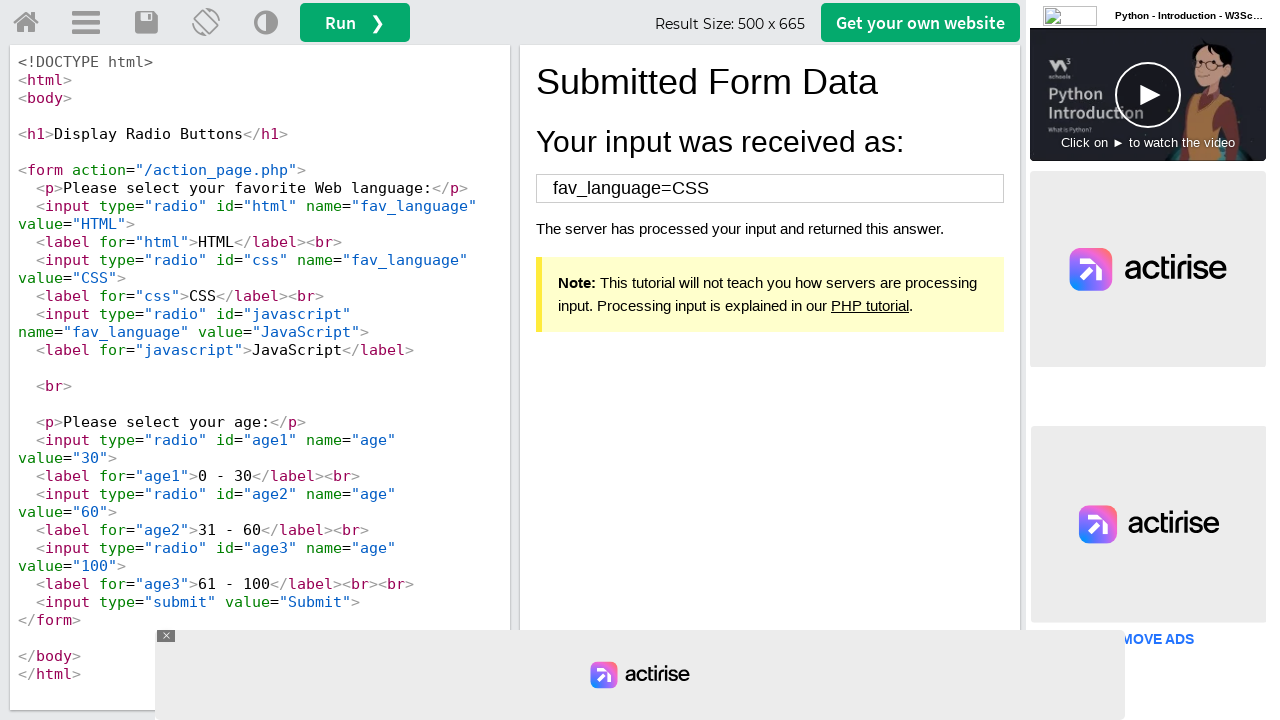

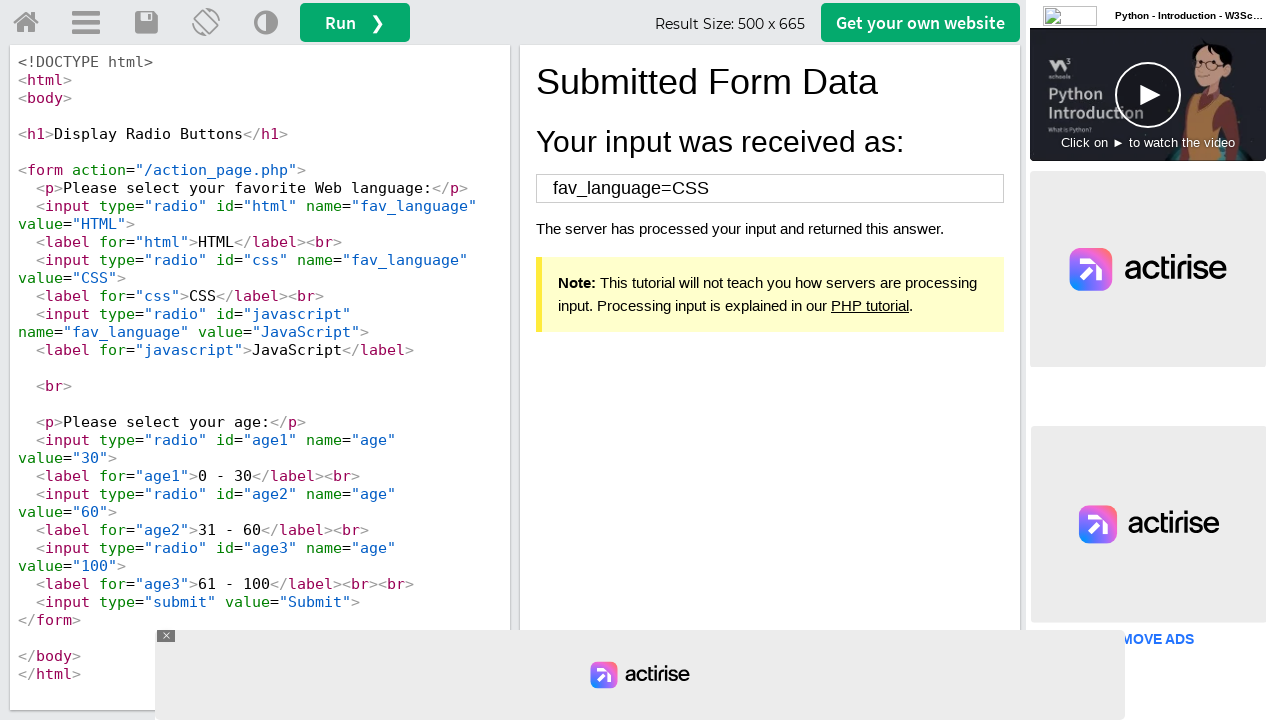